Tests window handling functionality by opening new windows, switching between them, and interacting with form elements in both parent and child windows

Starting URL: https://www.hyrtutorials.com/p/window-handles-practice.html

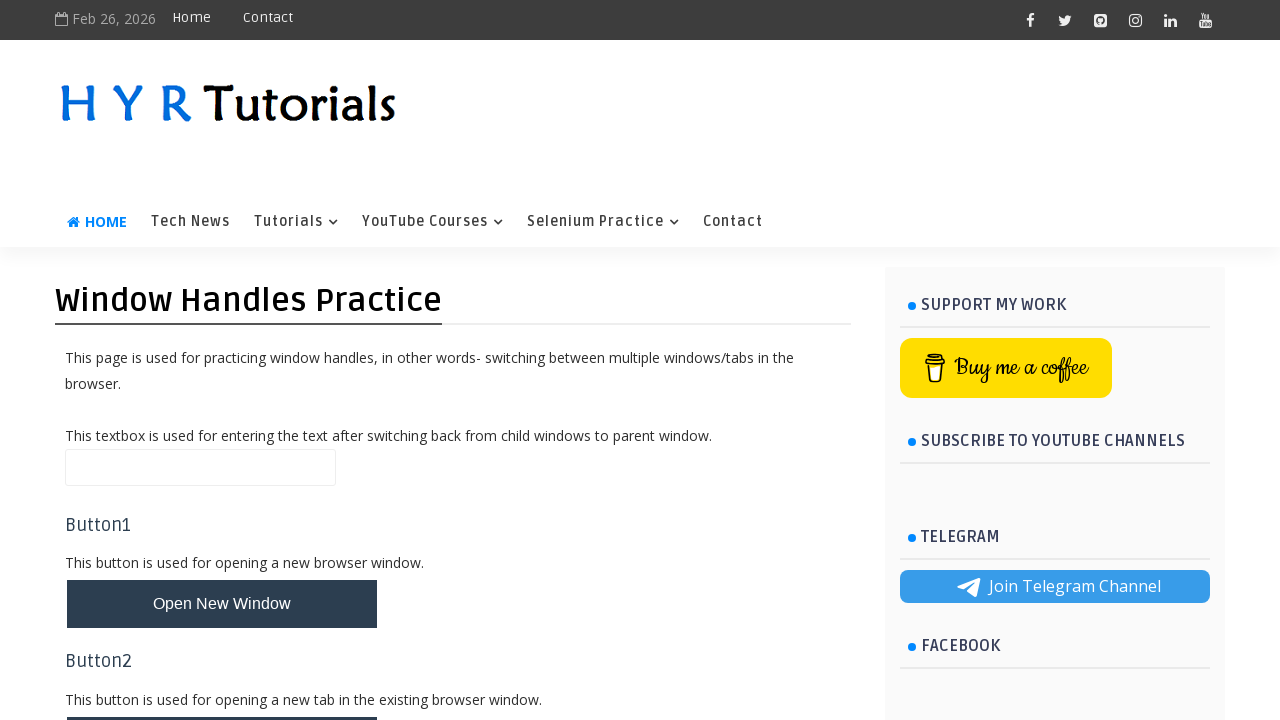

Filled parent window text field with 'Text in parent window' on input.whTextBox
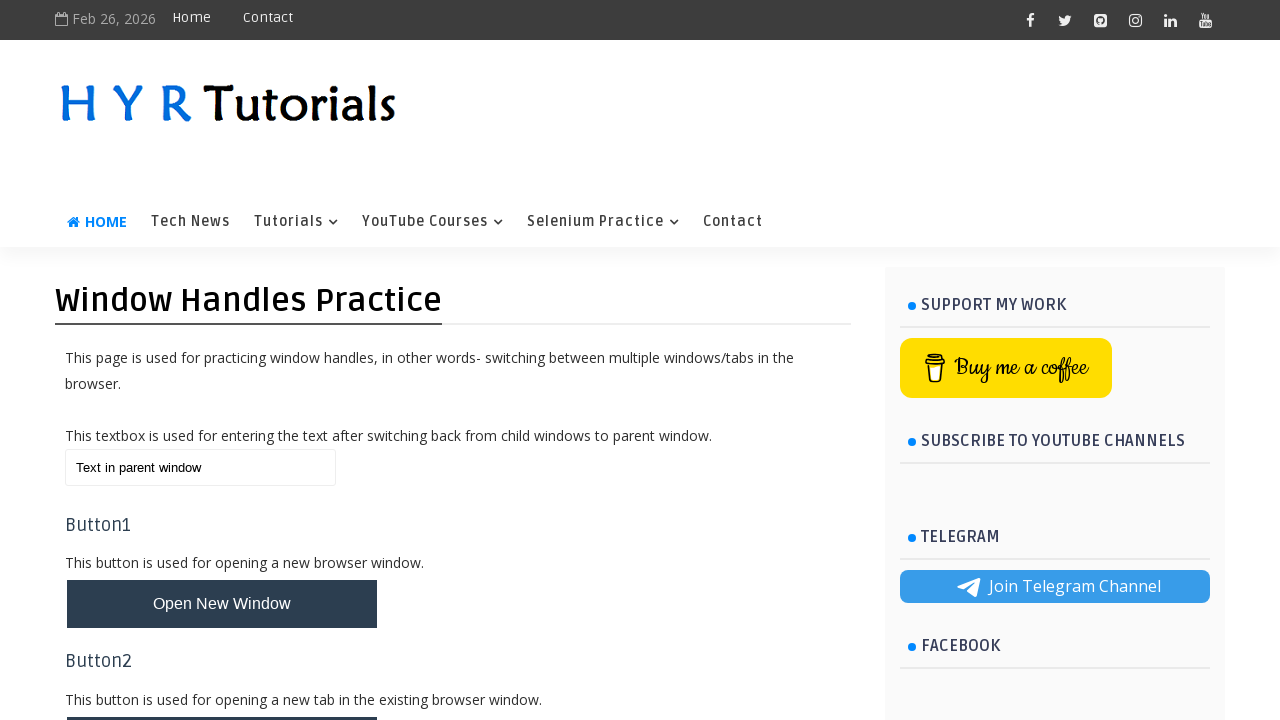

Clicked button to open new windows at (222, 361) on #newWindowsBtn
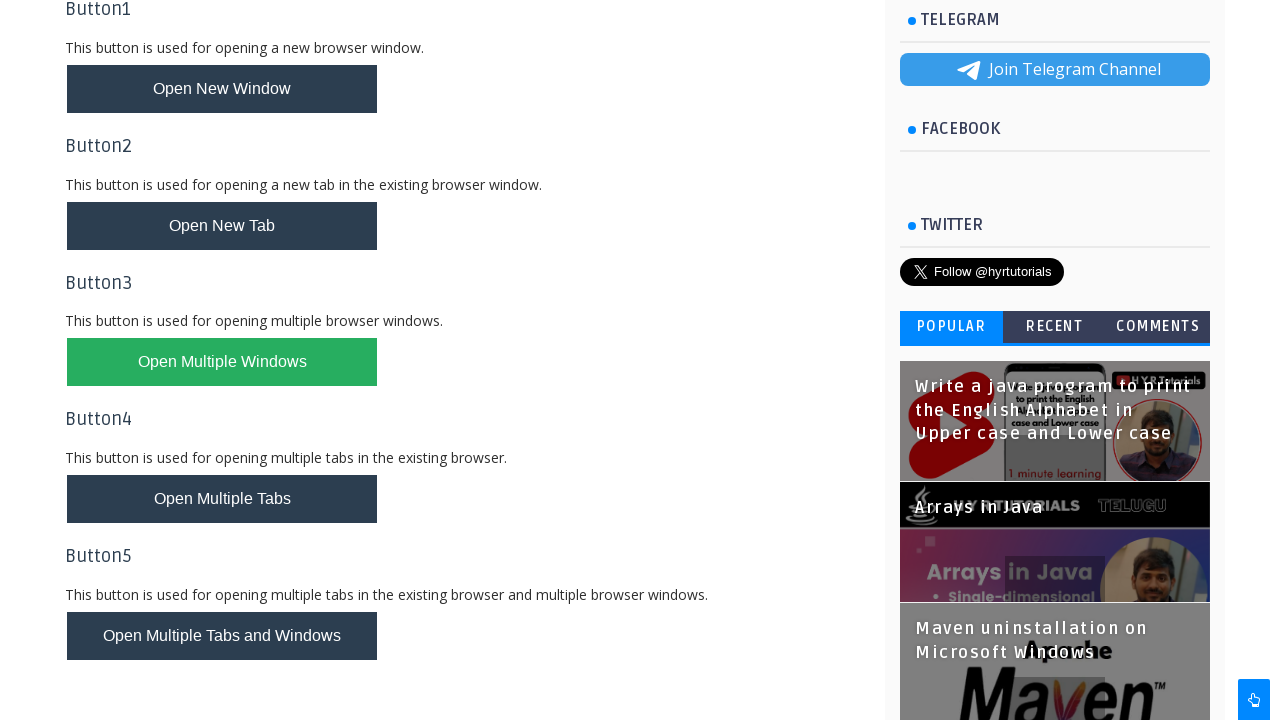

Waited 2 seconds for new windows to open
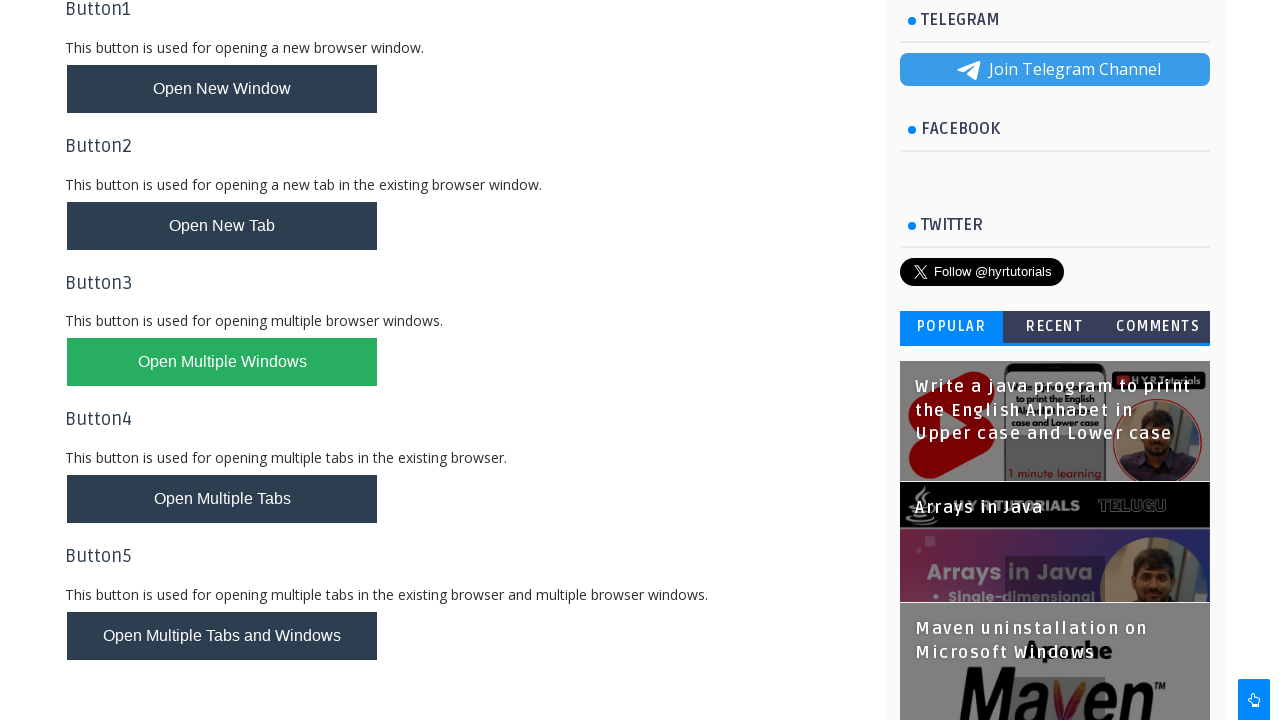

Retrieved all open pages/tabs, total count: 3
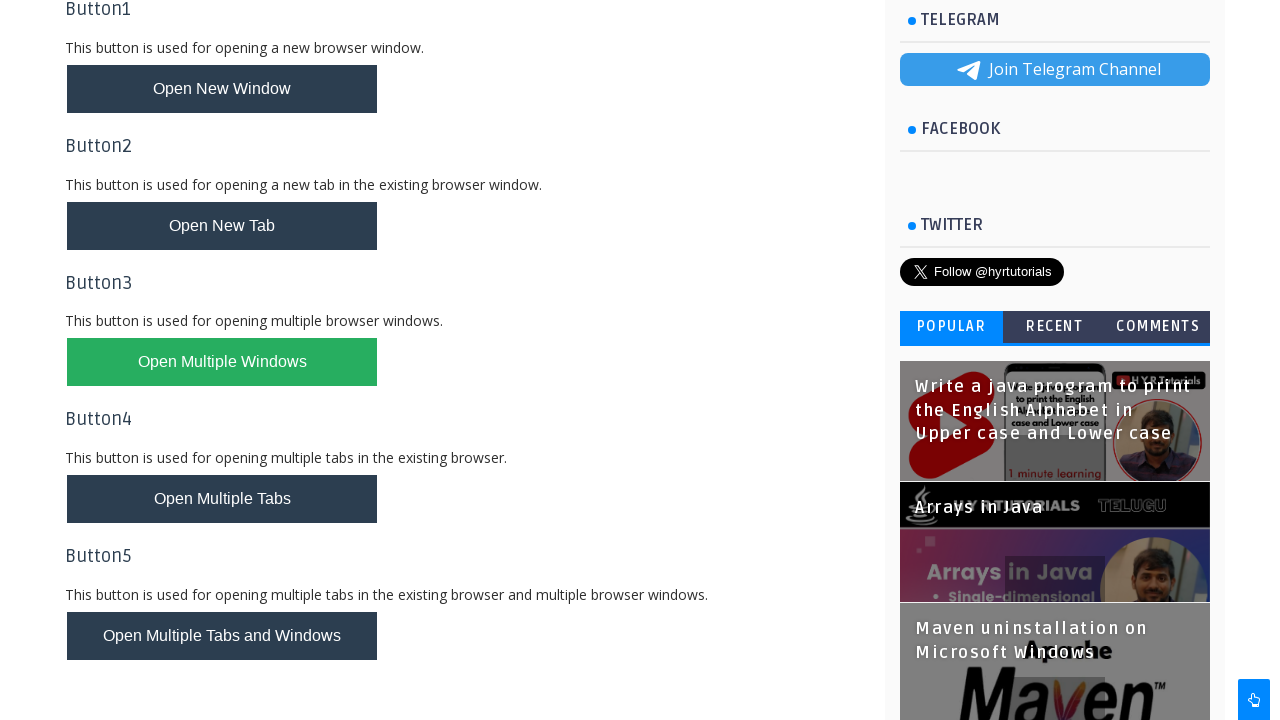

Closed a child window
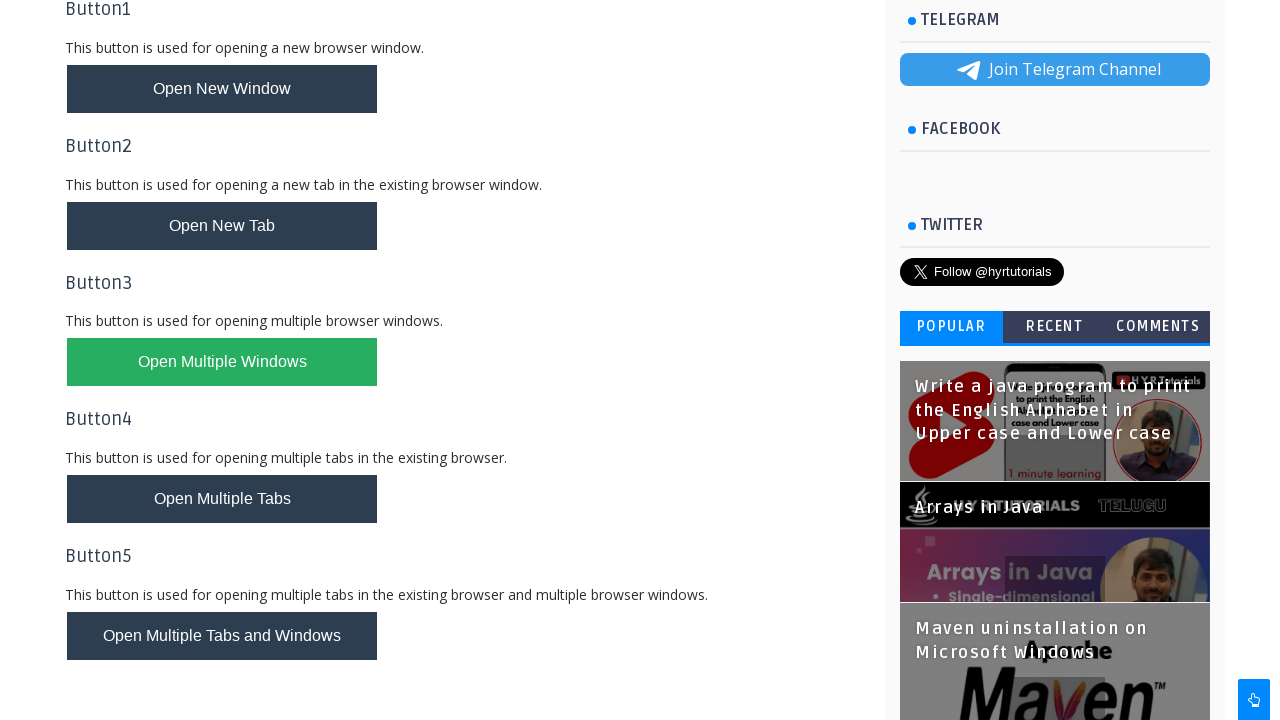

Closed a child window
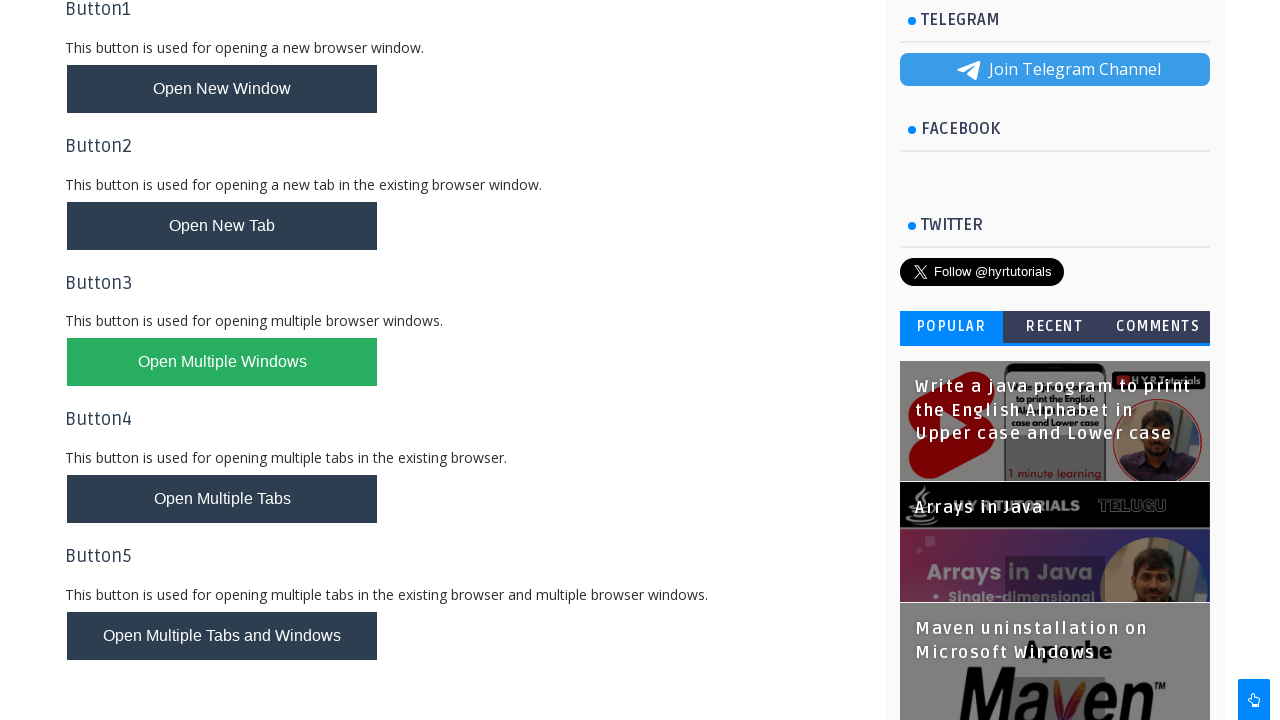

Cleared parent window text field on input.whTextBox
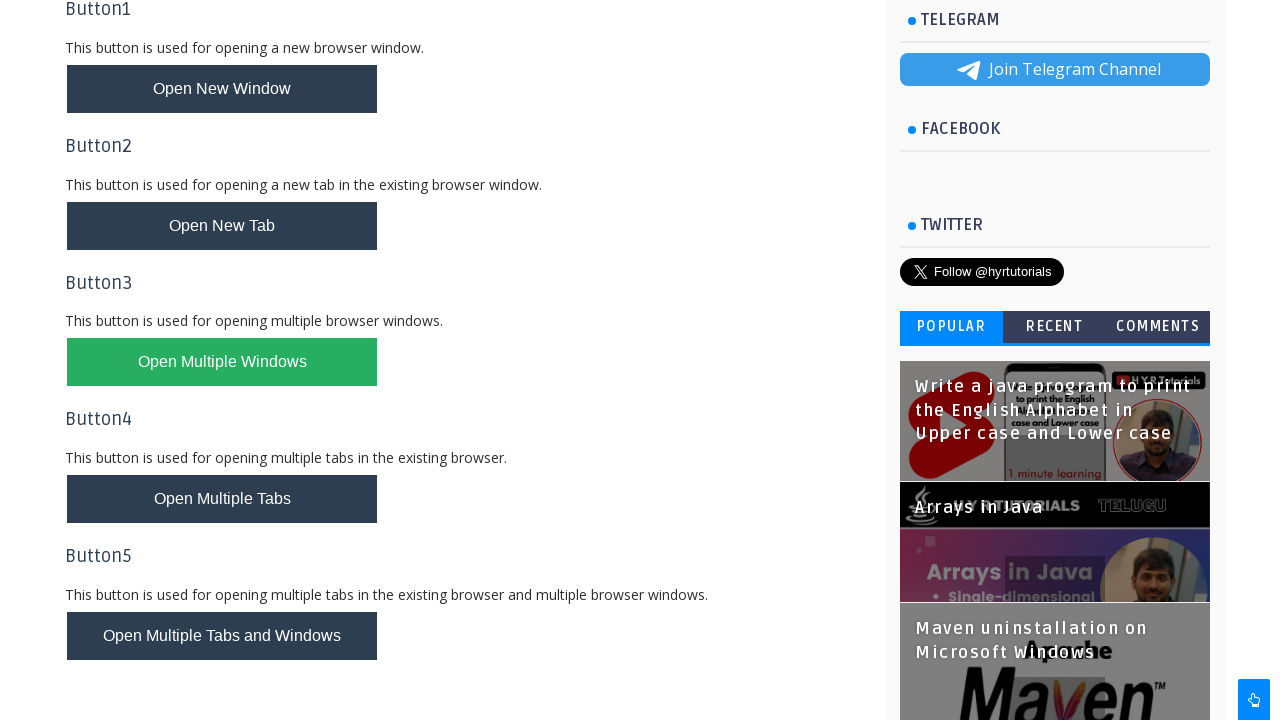

Filled parent window text field with 'Text in parent after child window' on input.whTextBox
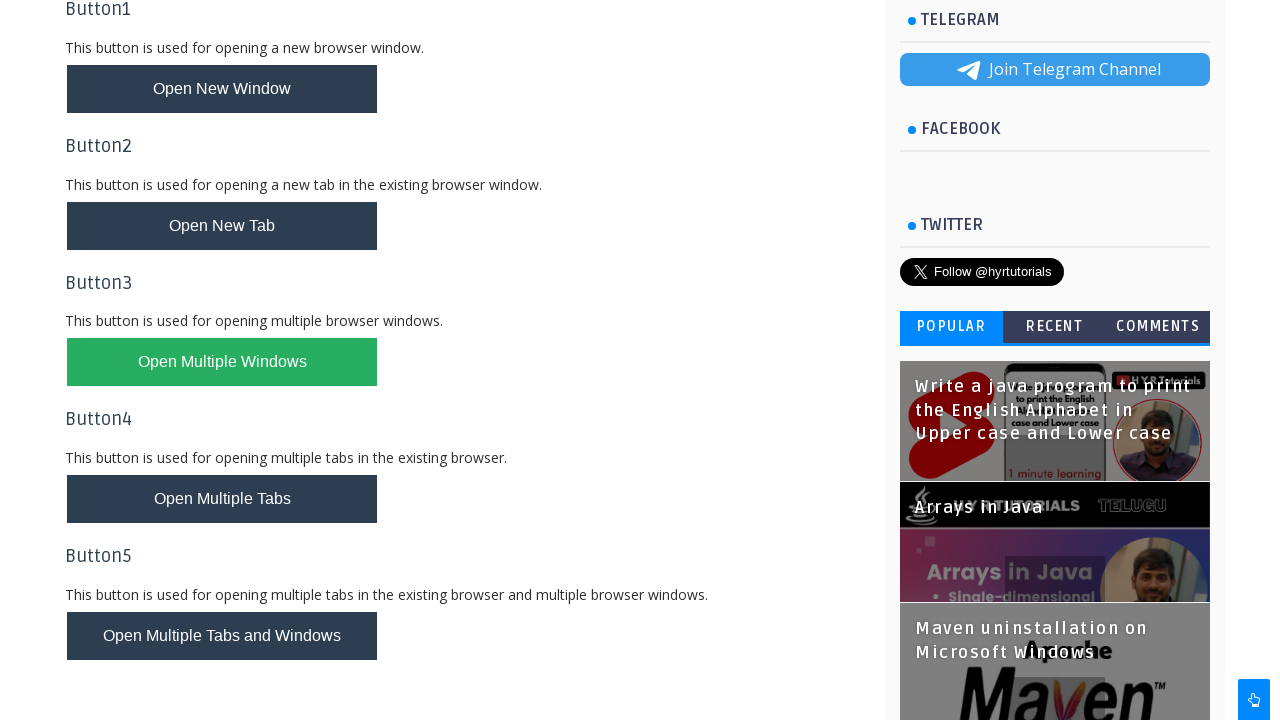

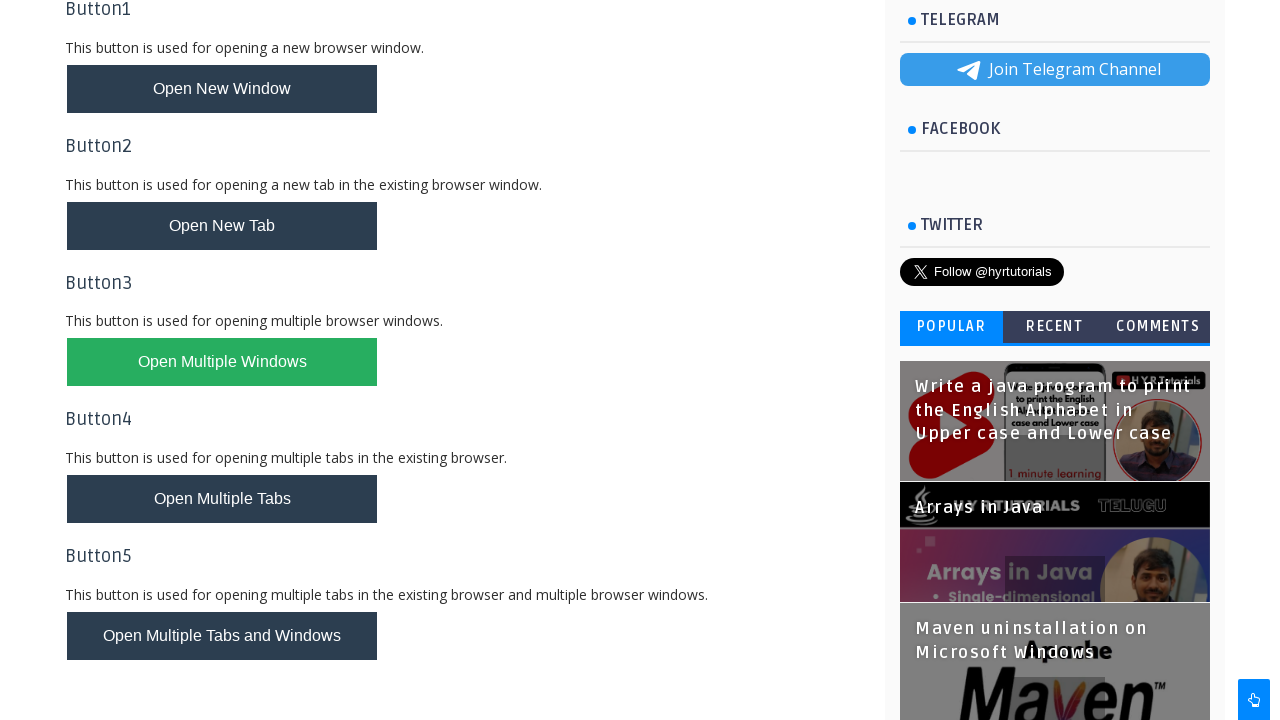